Tests iframe interaction by switching to an iframe, clicking a button inside it, and then switching back to the main content

Starting URL: https://www.leafground.com/frame.xhtml

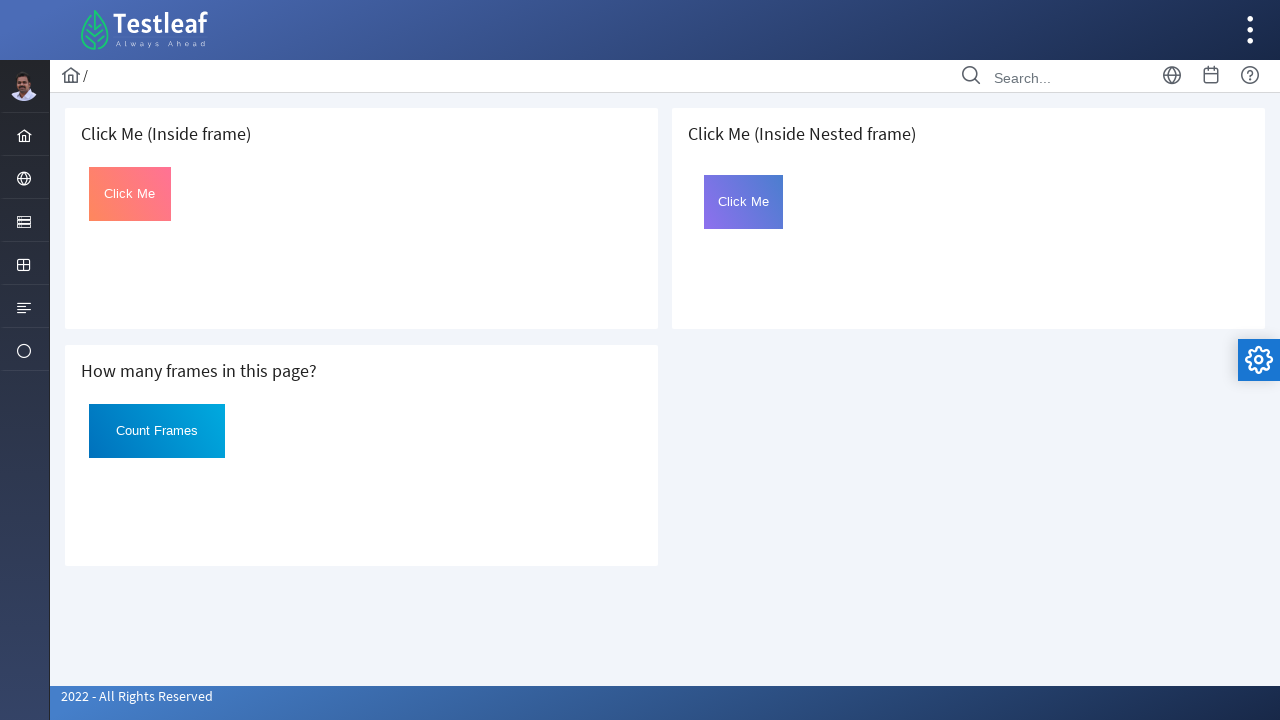

Queried all iframes on the page - found 3 total
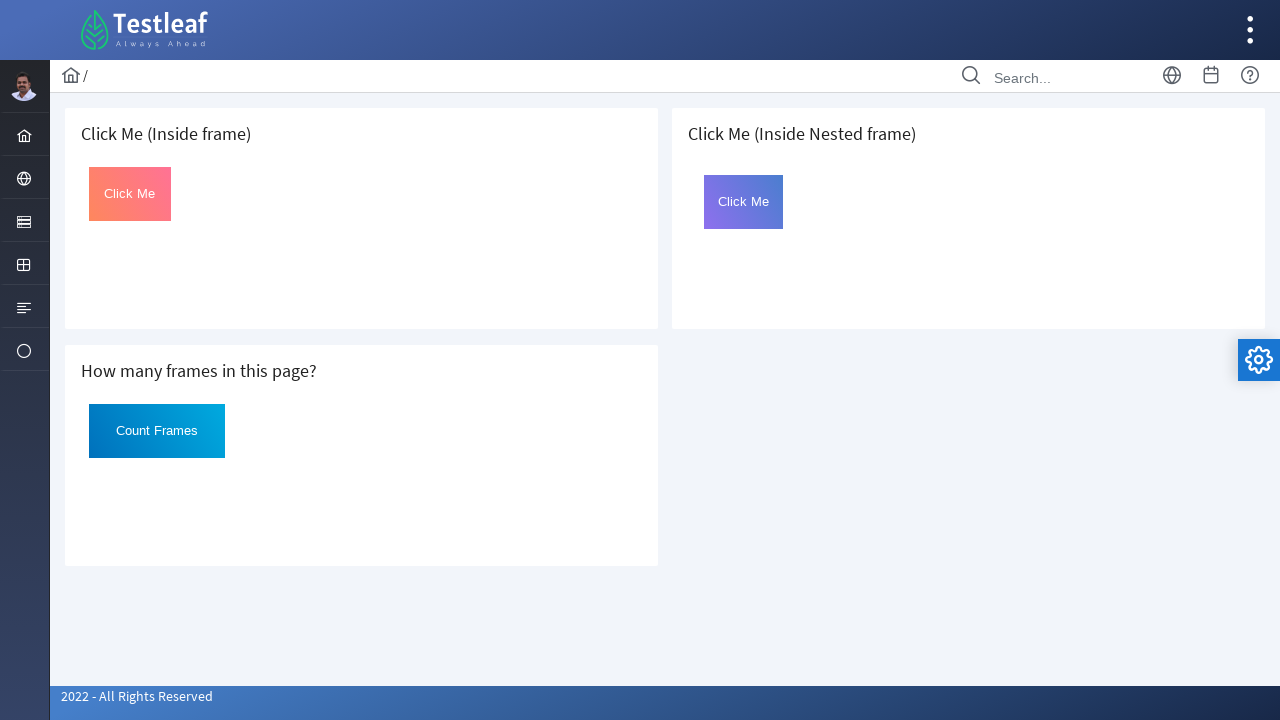

Located first iframe on the page
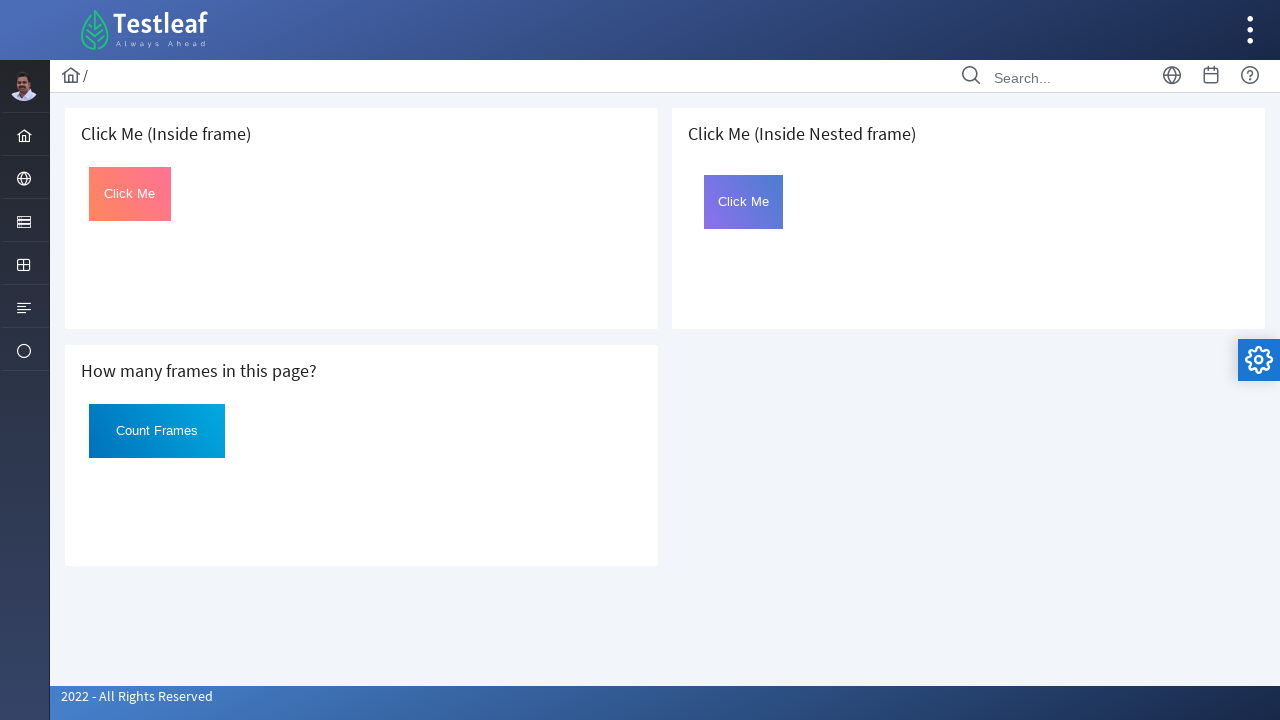

Clicked button with id 'Click' inside the iframe at (130, 194) on iframe >> nth=0 >> internal:control=enter-frame >> #Click
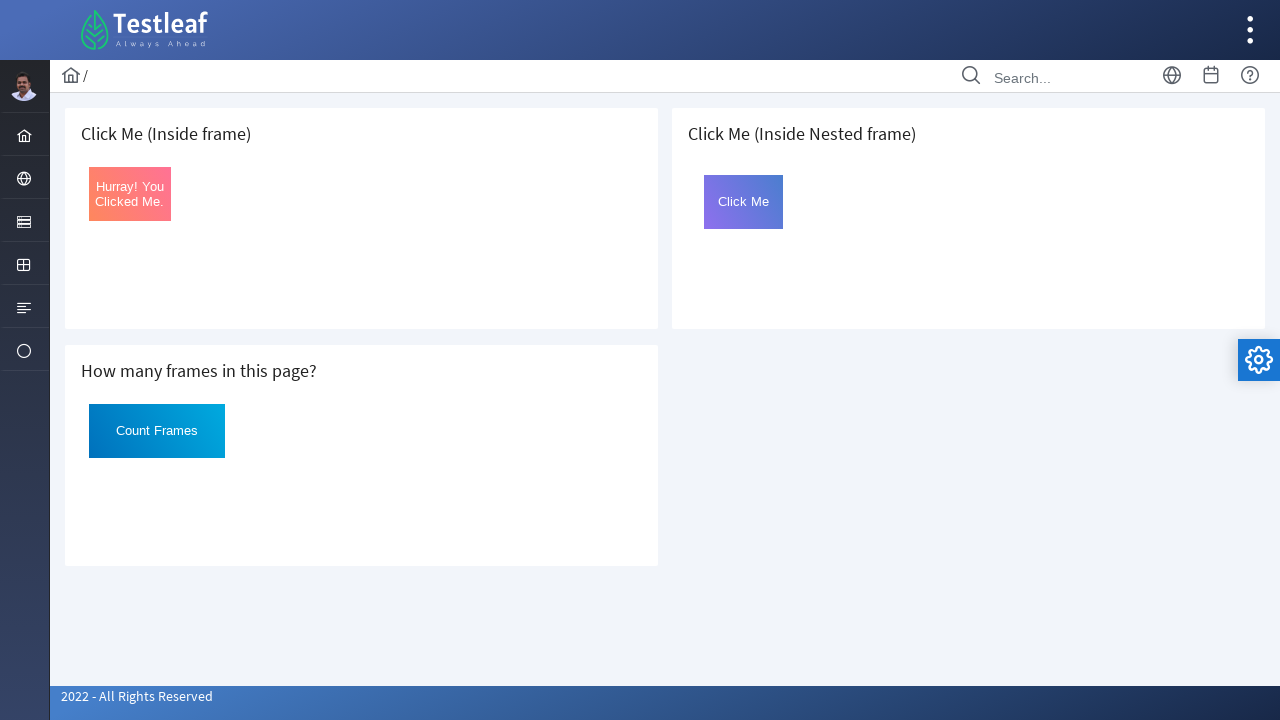

Located text element with id 'j_idt96' in main content
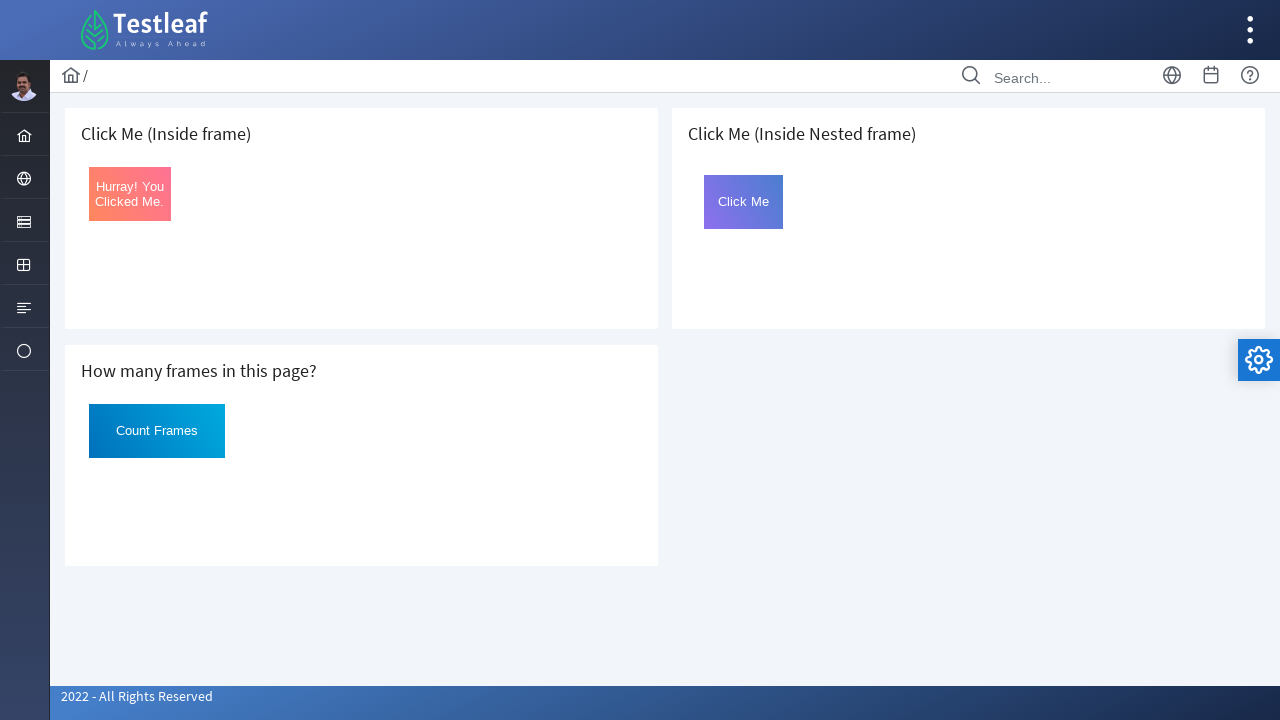

Retrieved text content: 2022 - All Rights Reserved
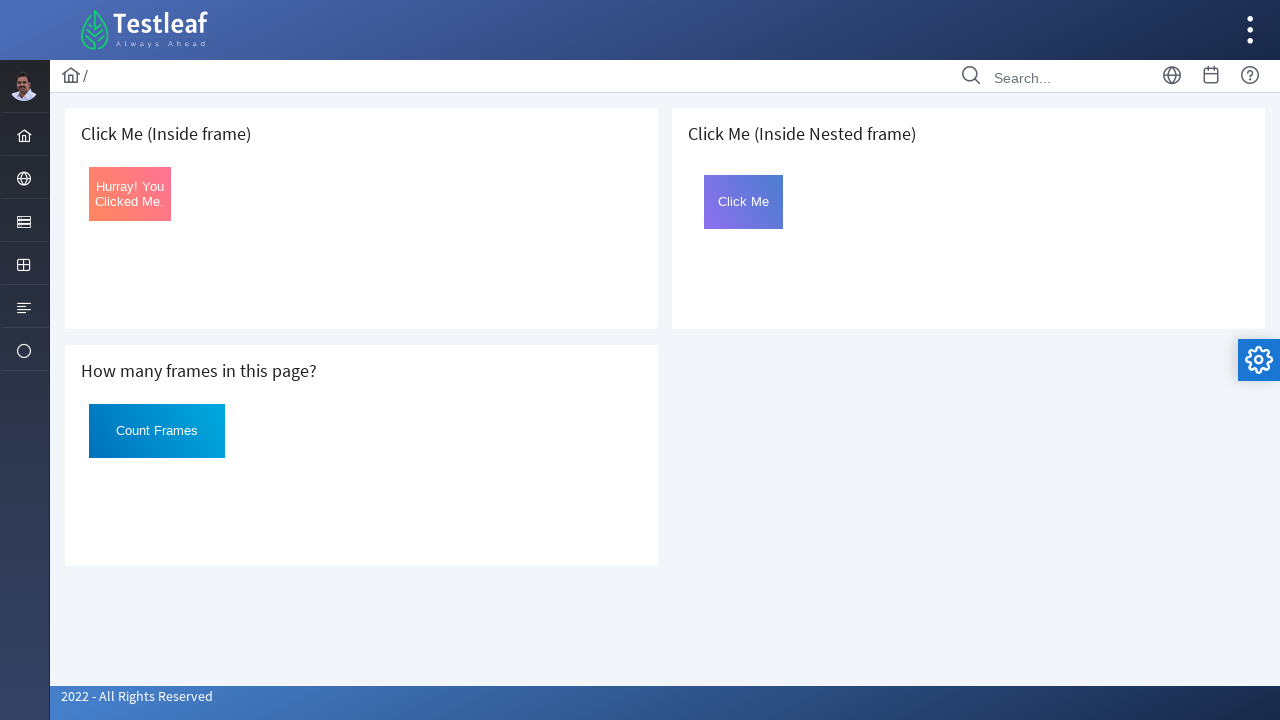

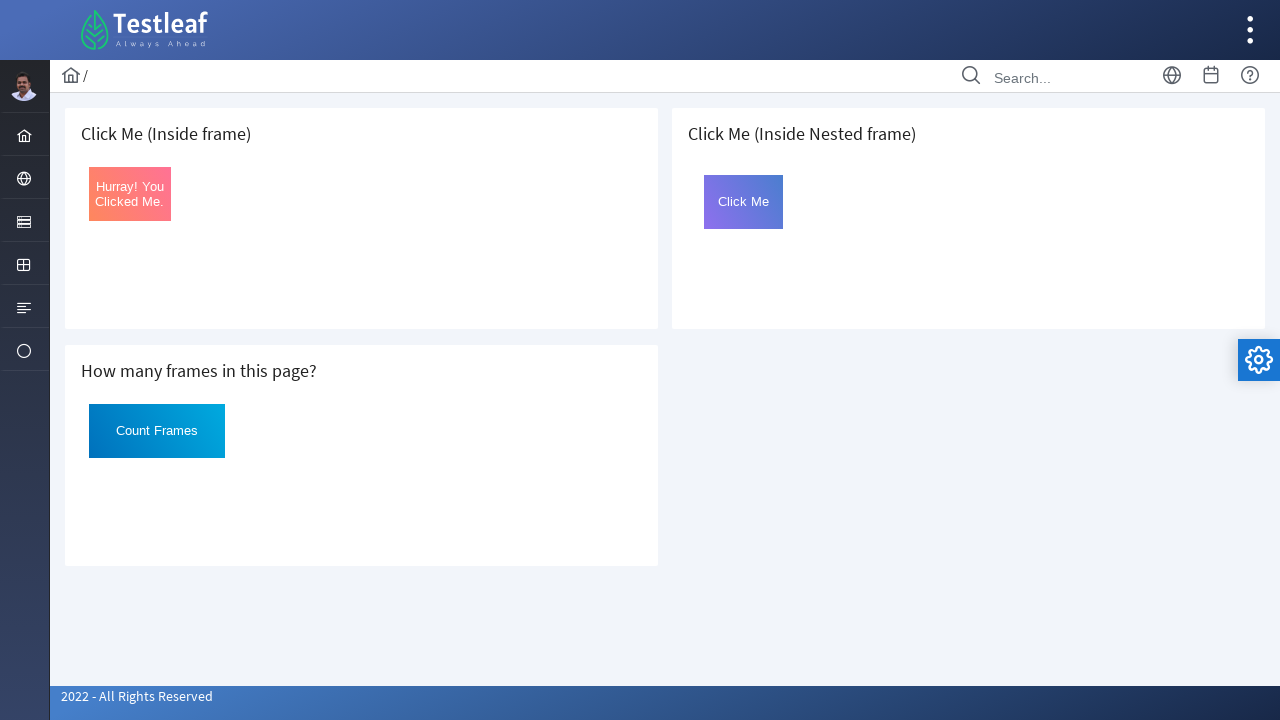